Navigates to a vegetable price table and finds the price of items containing "Rice" in their name

Starting URL: https://rahulshettyacademy.com/seleniumPractise/#/offers

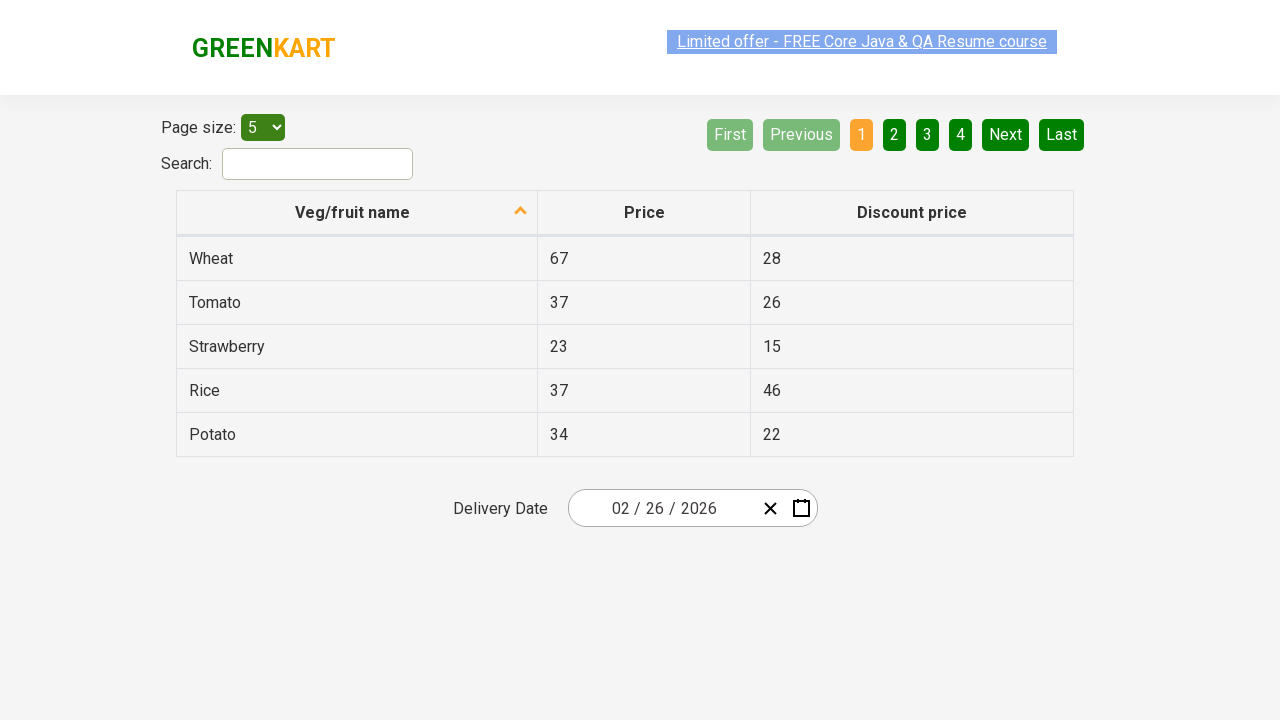

Waited for vegetable price table to load
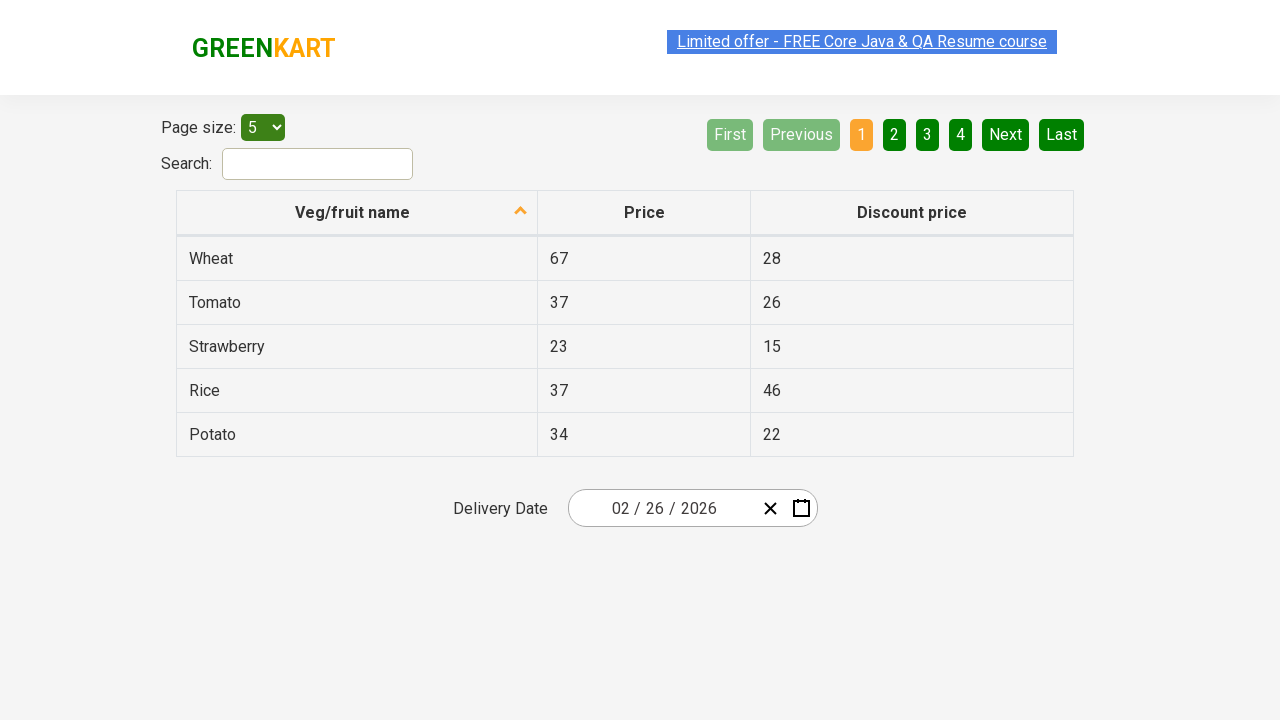

Retrieved all vegetable name elements from first column
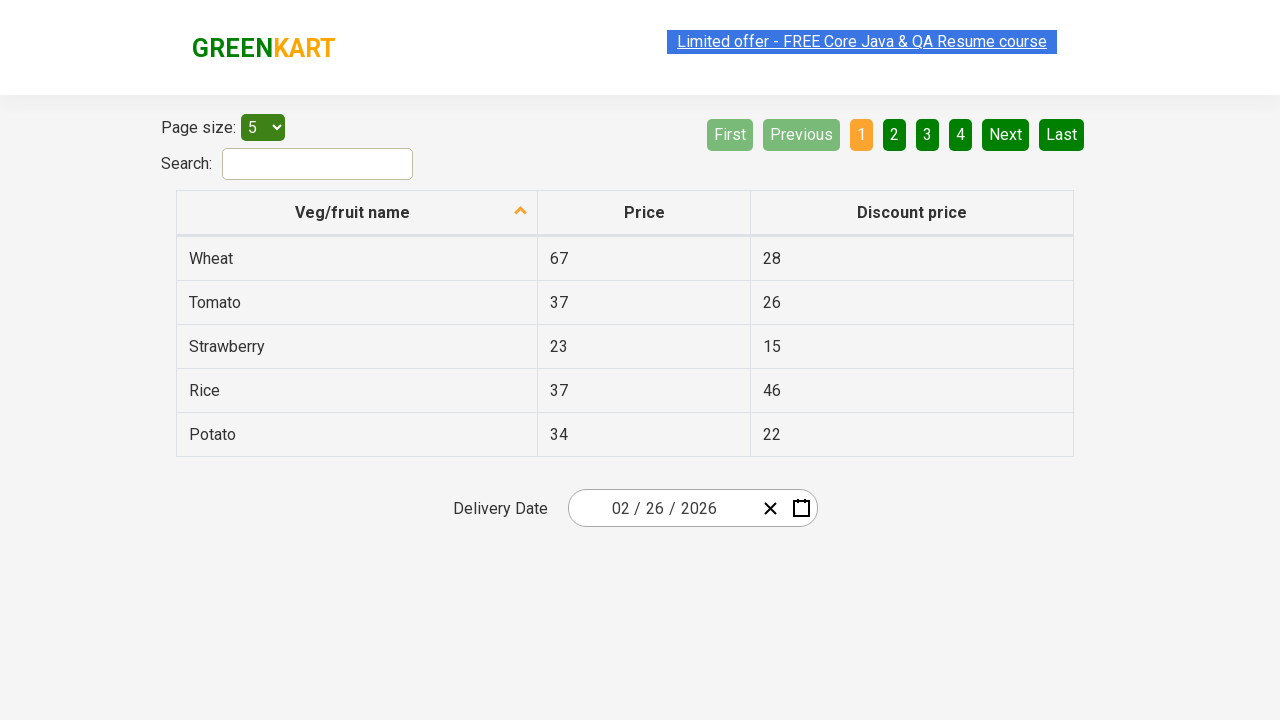

Found Rice item 'Rice' with price '37'
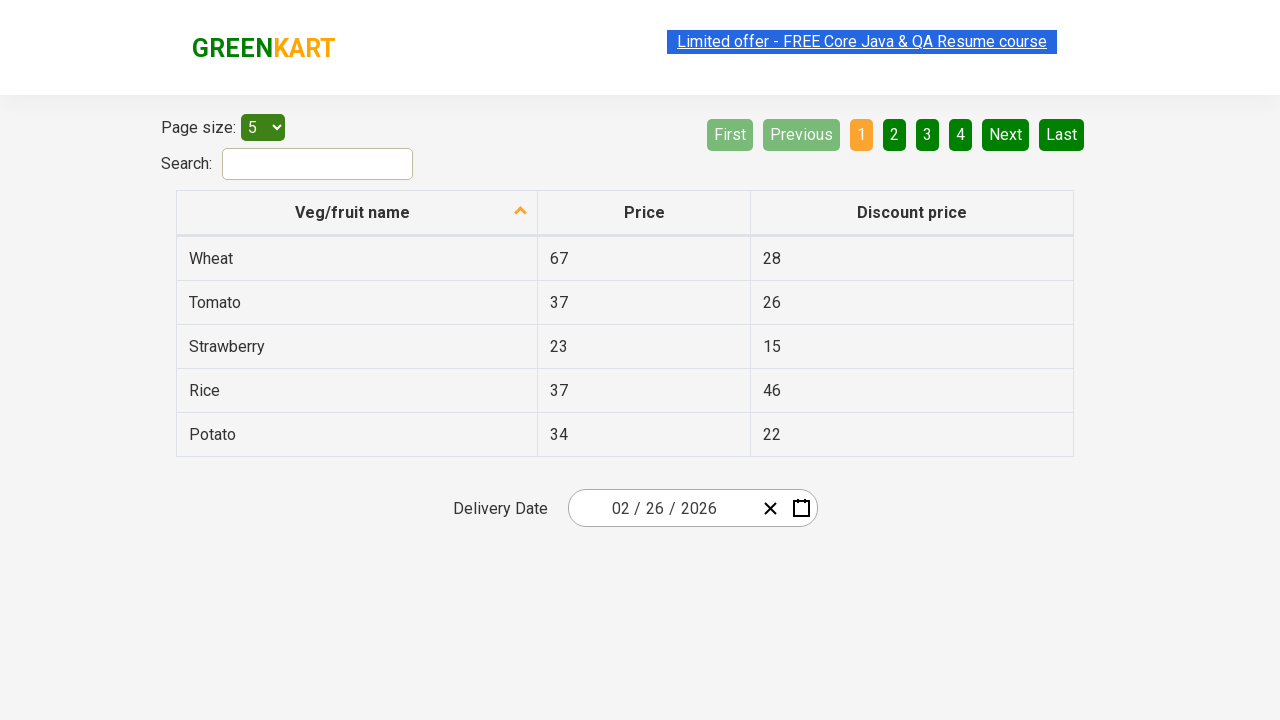

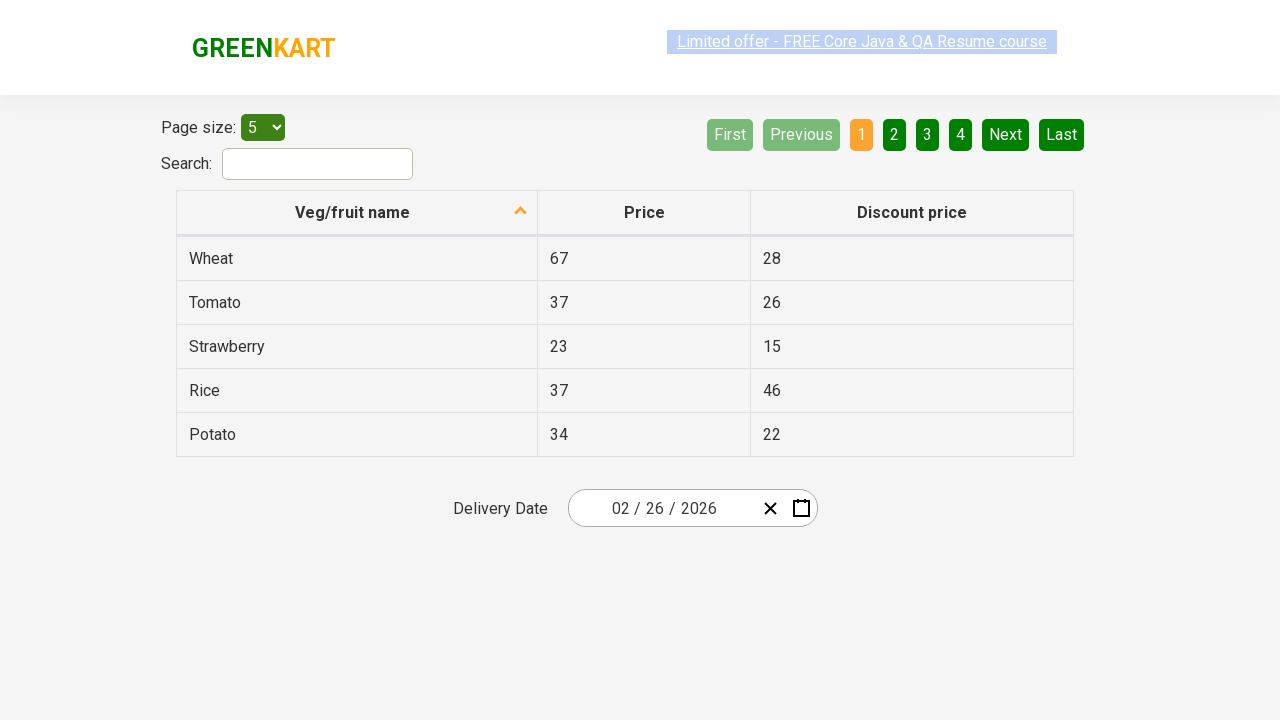